Tests the Text Box form on DemoQA by navigating to the Elements section, filling out form fields (name, email, current address, permanent address), submitting the form, and verifying the submitted data is displayed correctly.

Starting URL: https://demoqa.com/

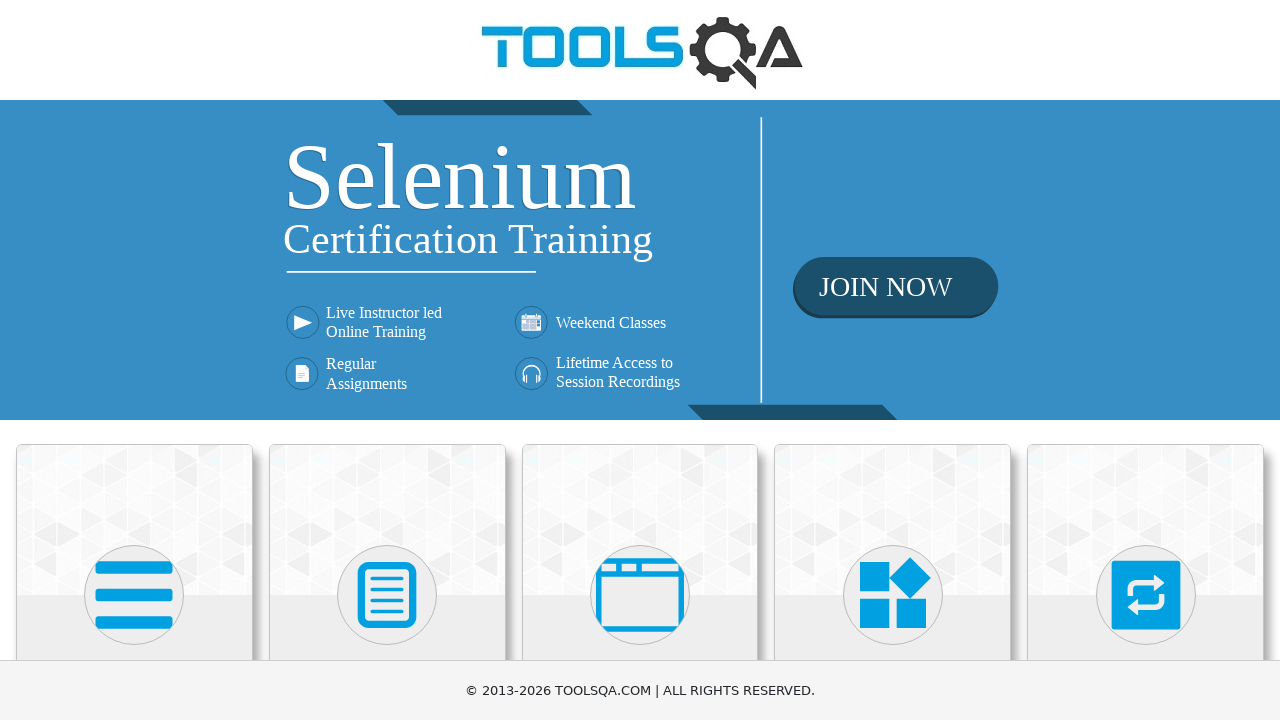

Clicked on Elements card to navigate to Elements section at (134, 360) on text=Elements
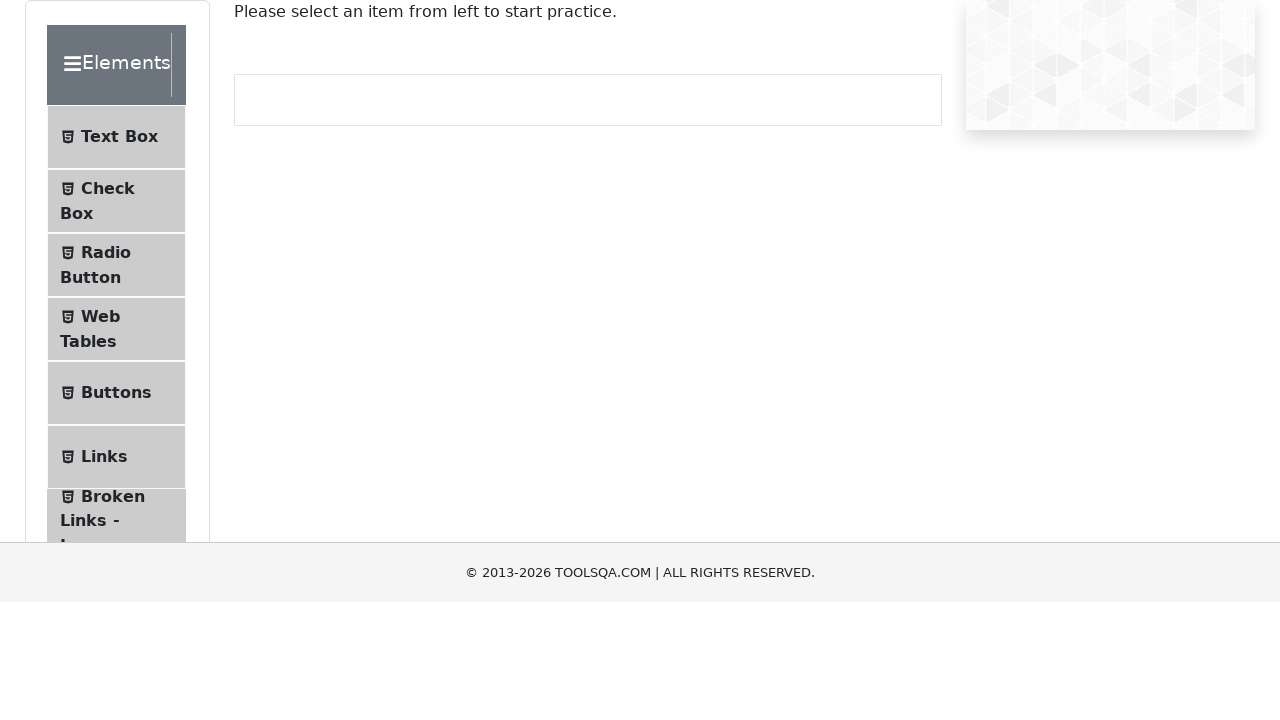

Clicked on Text Box menu item in left sidebar at (119, 261) on text=Text Box
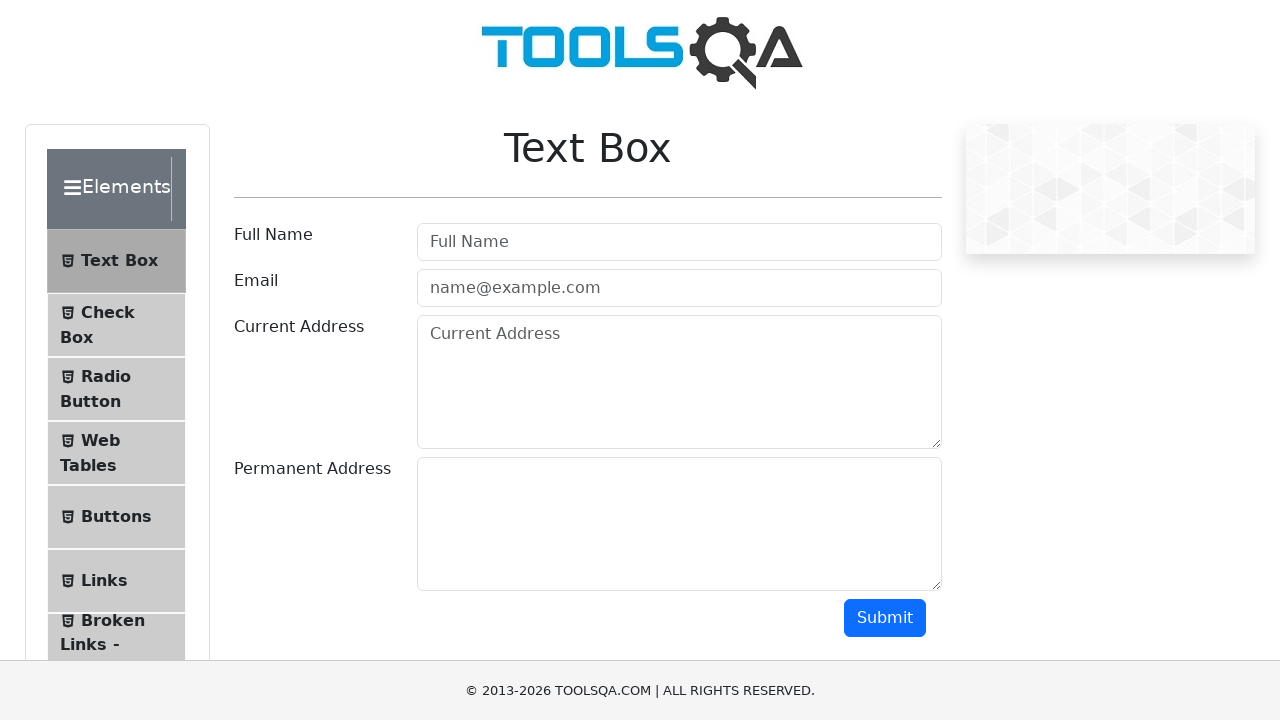

Filled Full Name field with 'Viktor Gusev' on #userName
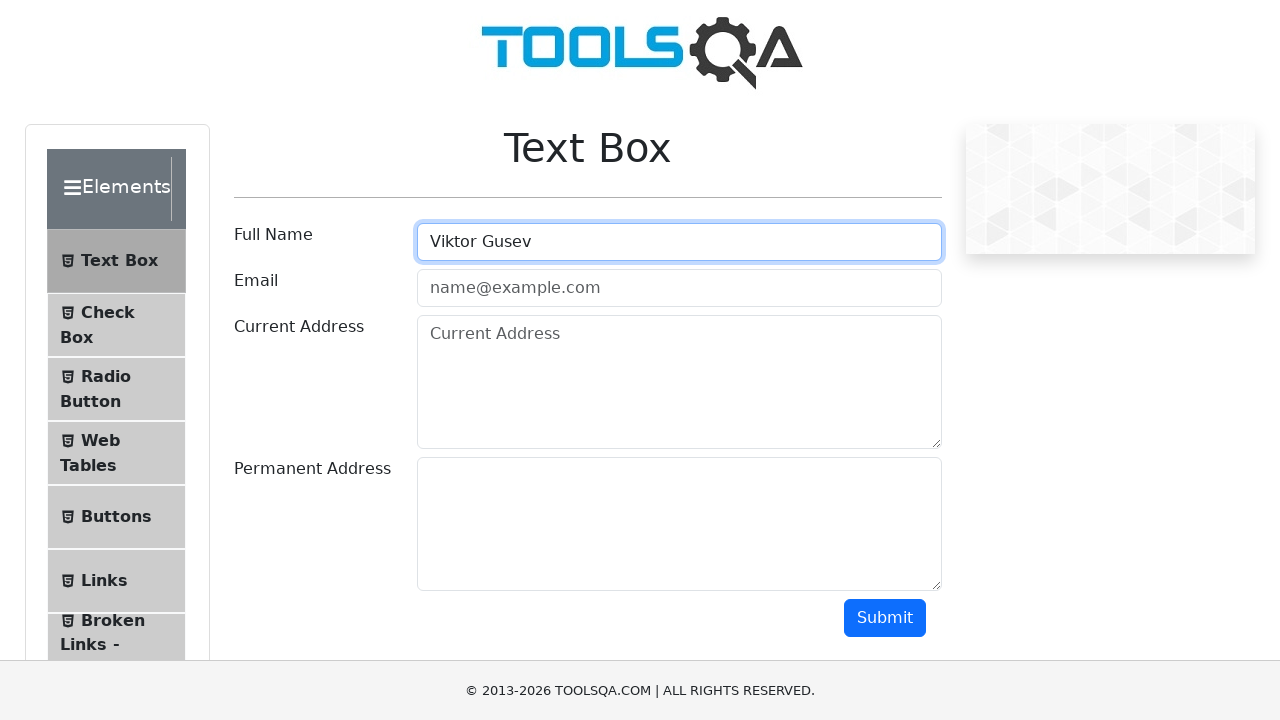

Filled Email field with 'karage1625@bayxs.com' on #userEmail
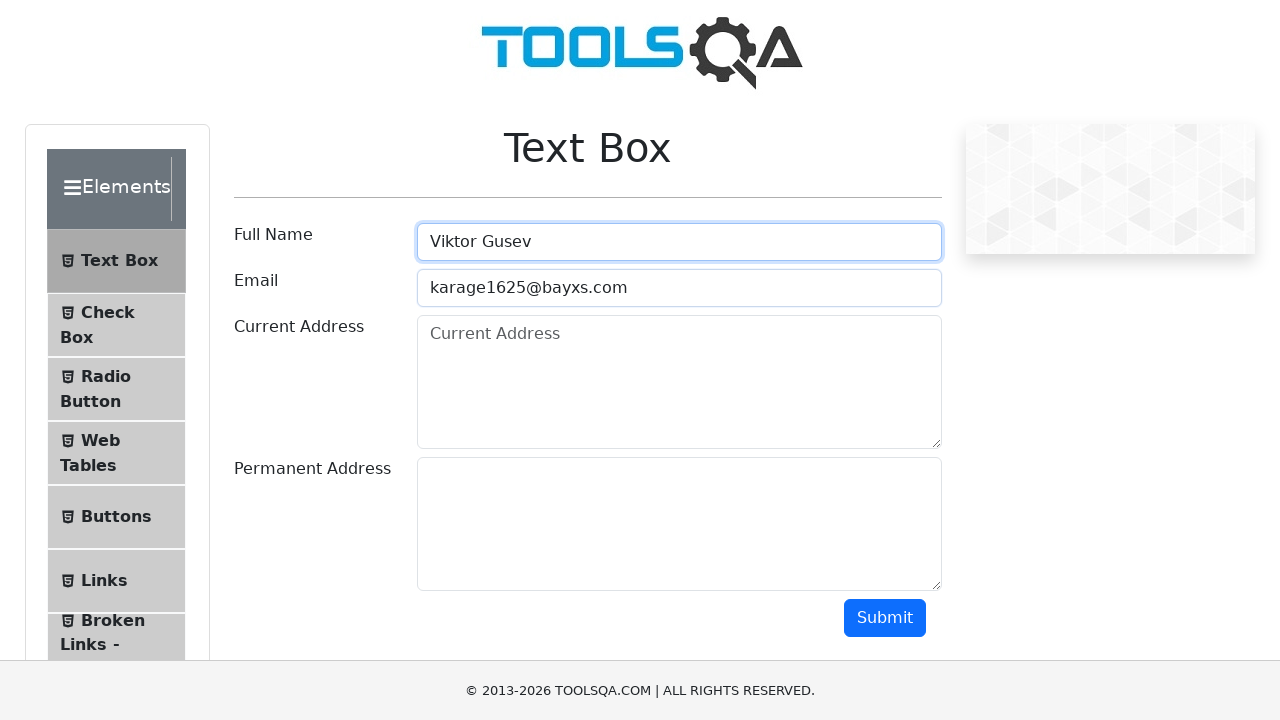

Filled Current Address field with 'Lesi 22, Kiev, 34433, Ukraine' on #currentAddress
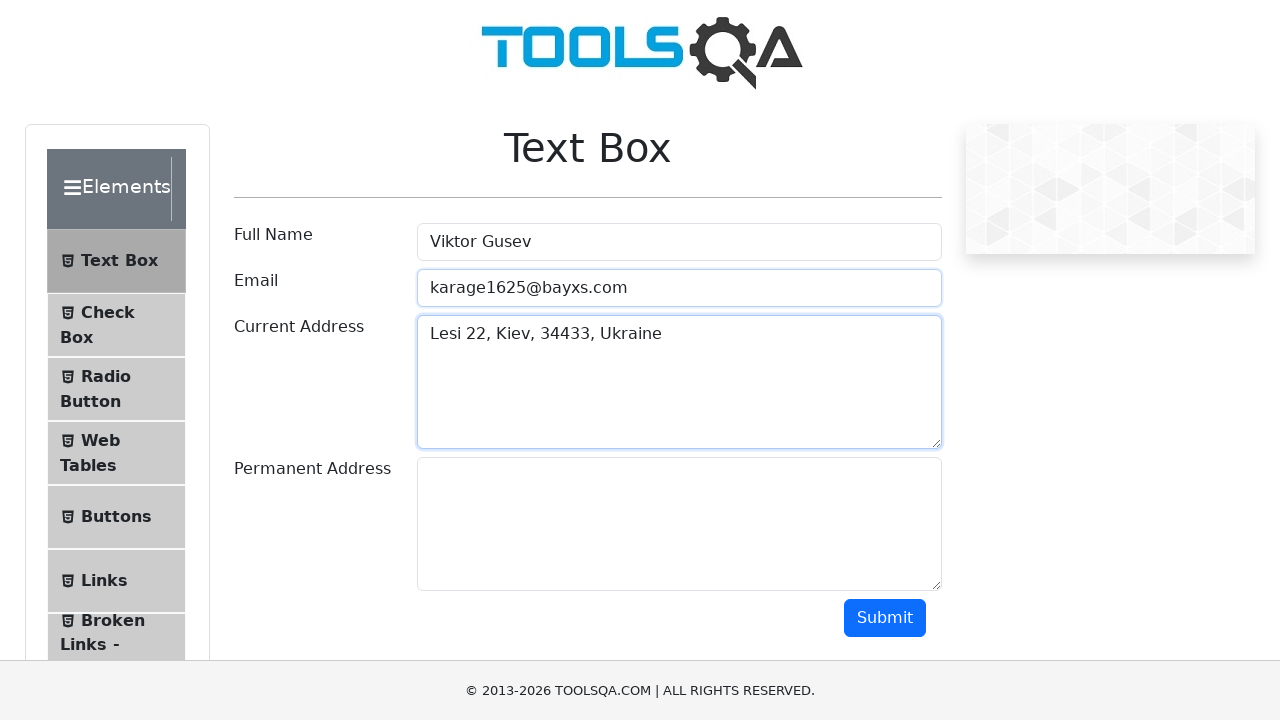

Filled Permanent Address field with 'The same as above' on #permanentAddress
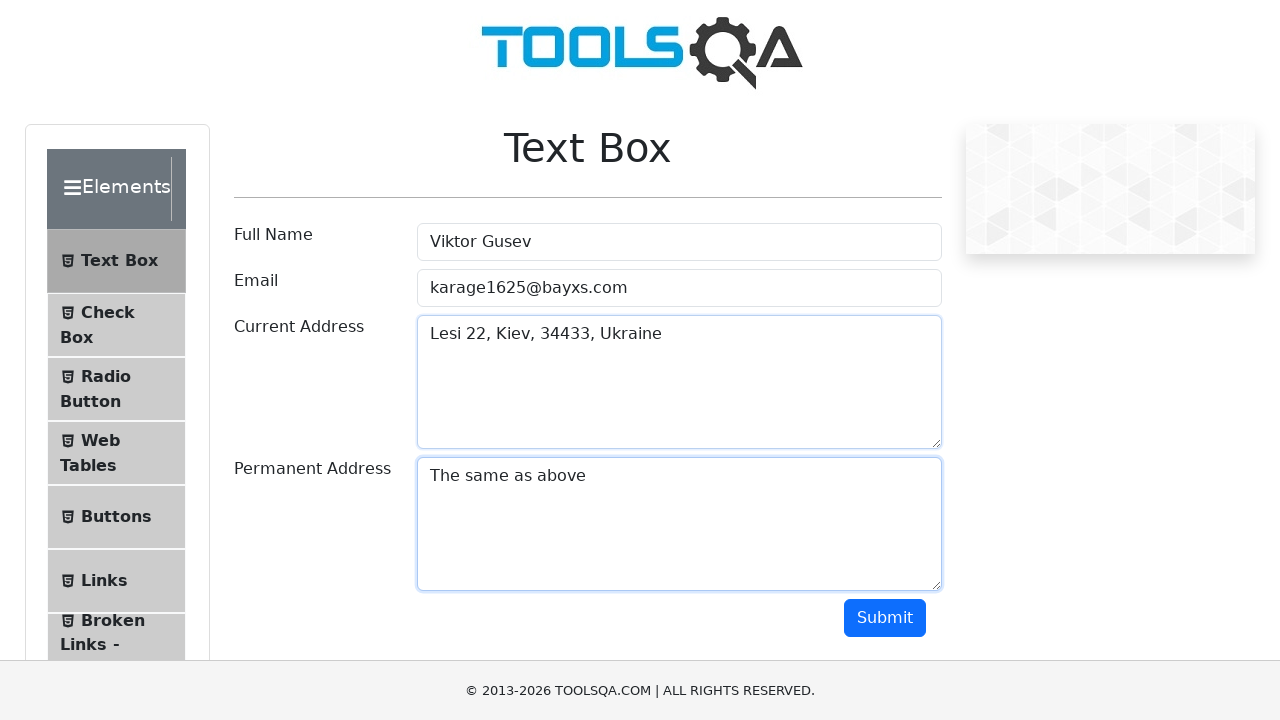

Clicked Submit button to submit the form at (885, 618) on #submit
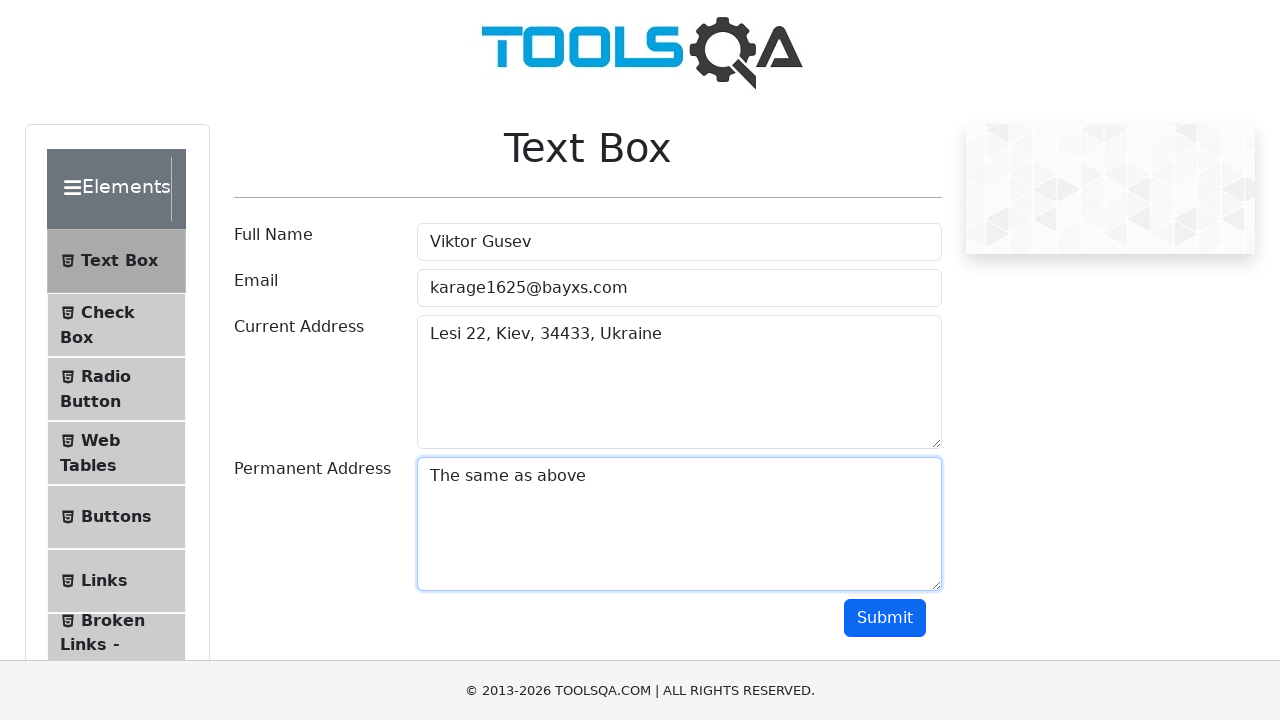

Output section appeared after form submission
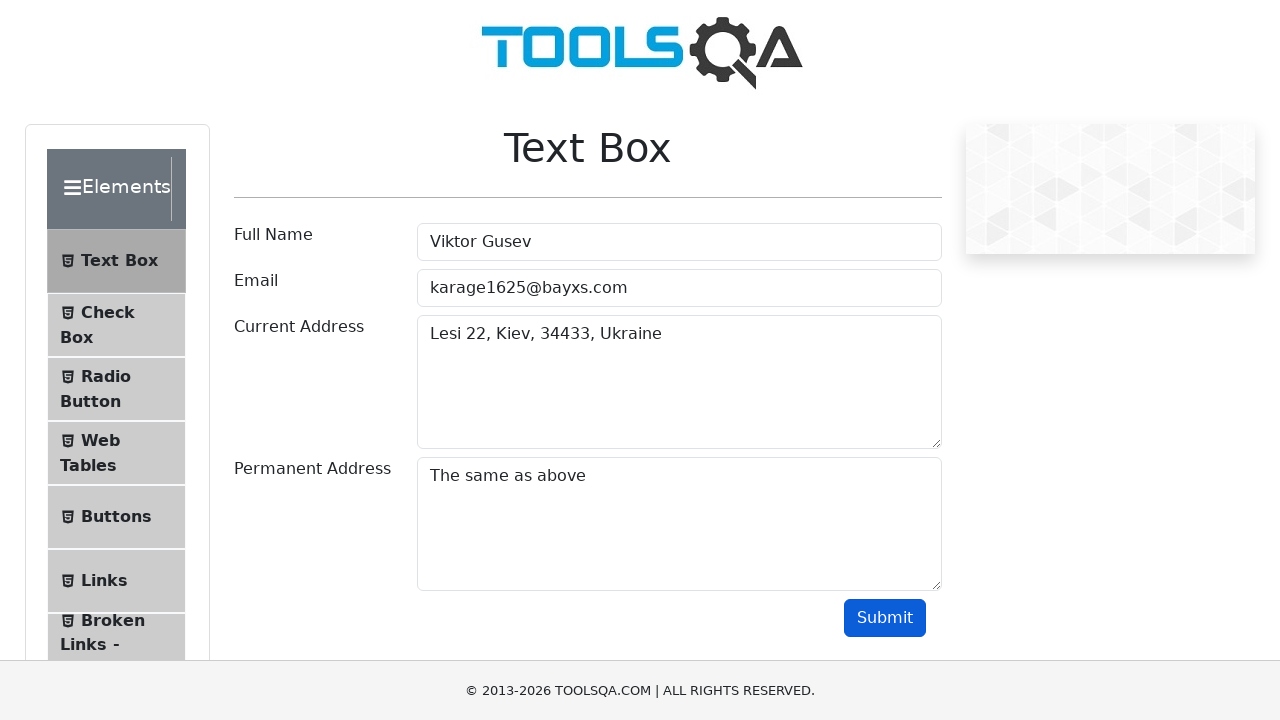

Name field is visible in the output section
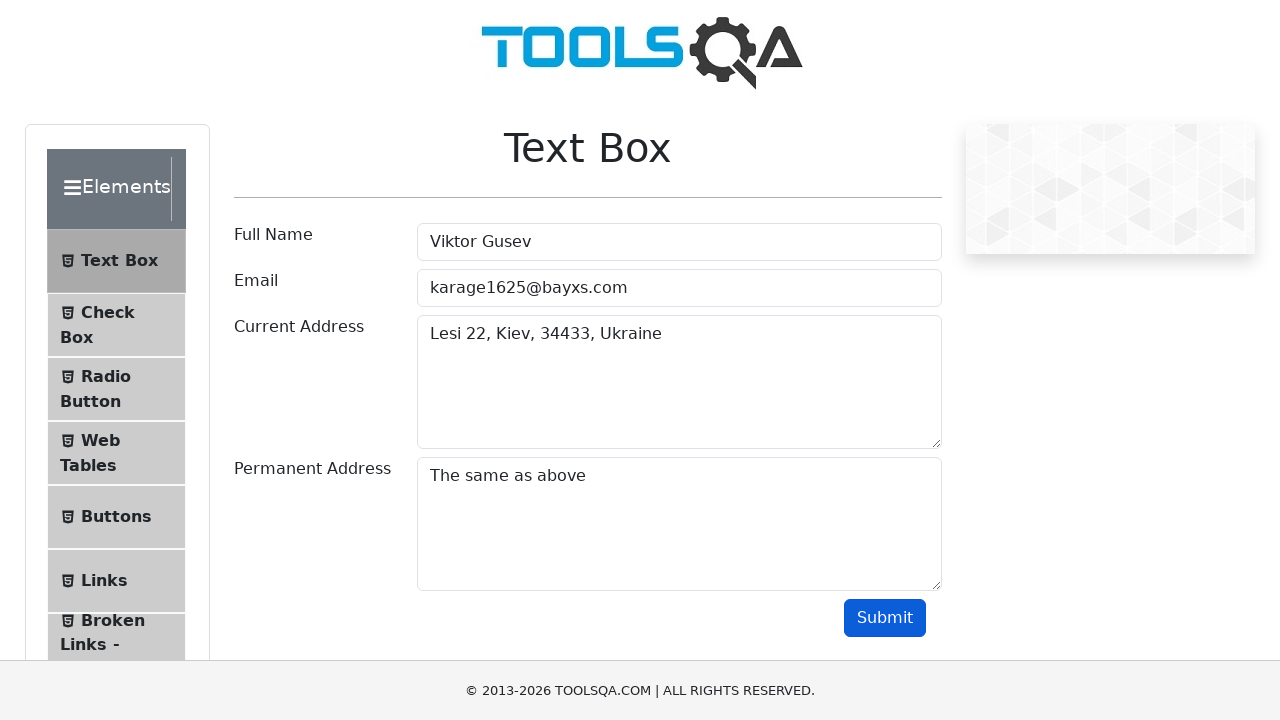

Email field is visible in the output section
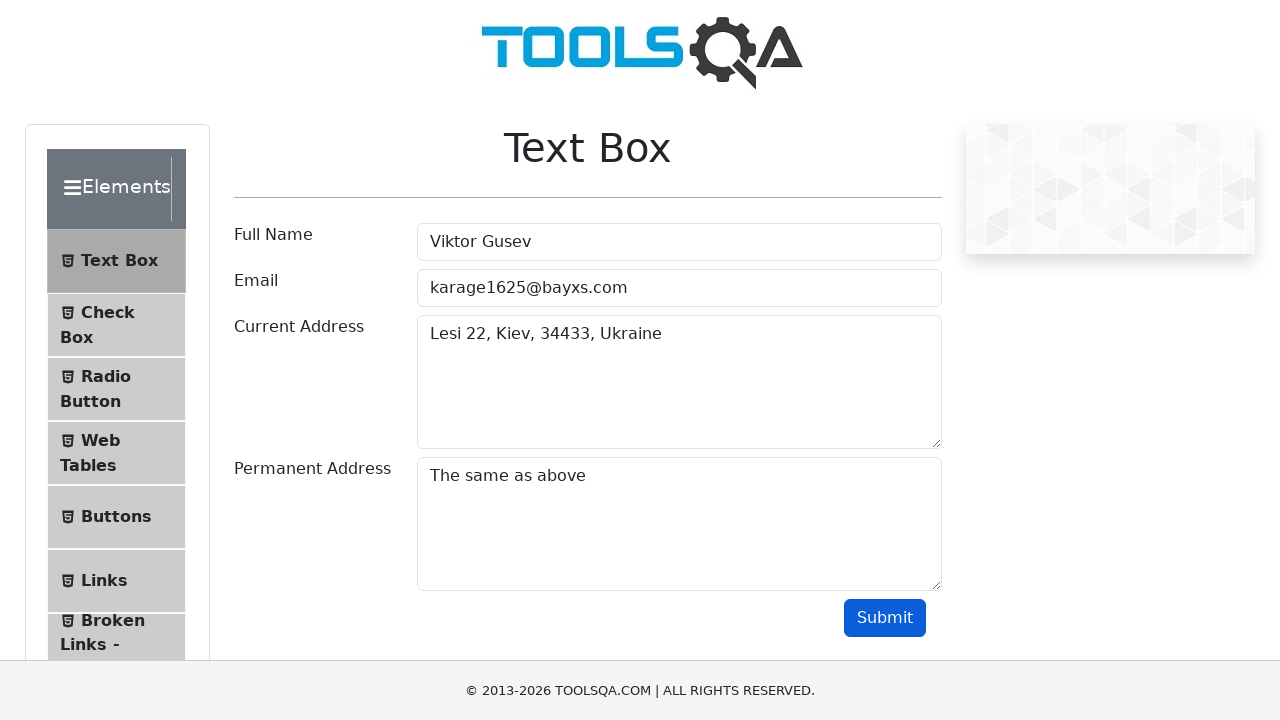

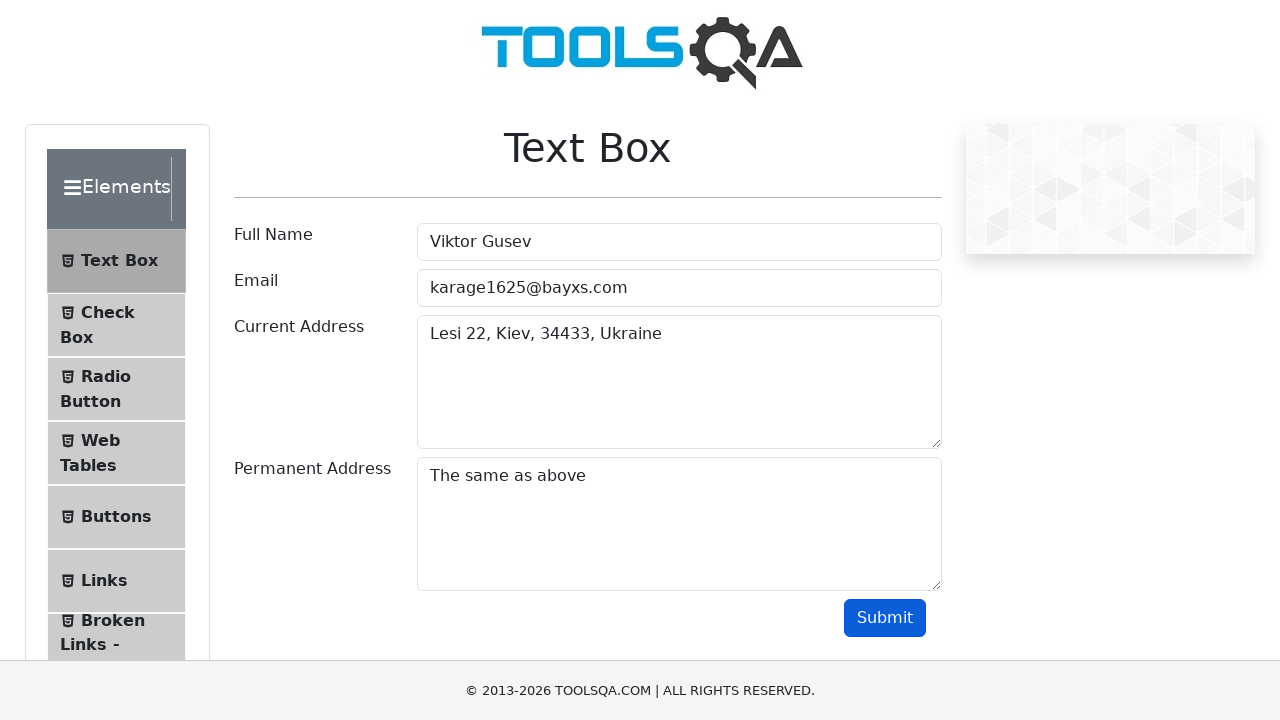